Fills out a simple registration form with first name, last name, city, and country fields, then submits the form by clicking the submit button.

Starting URL: http://suninjuly.github.io/simple_form_find_task.html

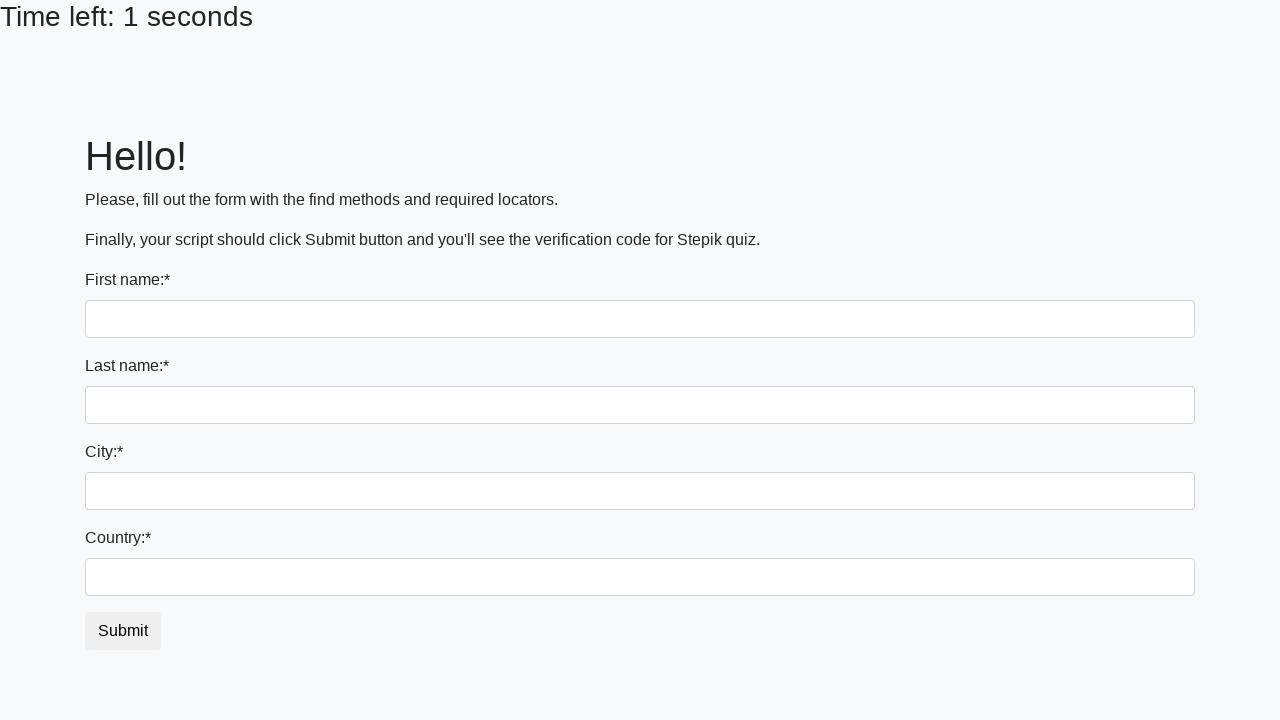

Filled first name field with 'Ivan' on input
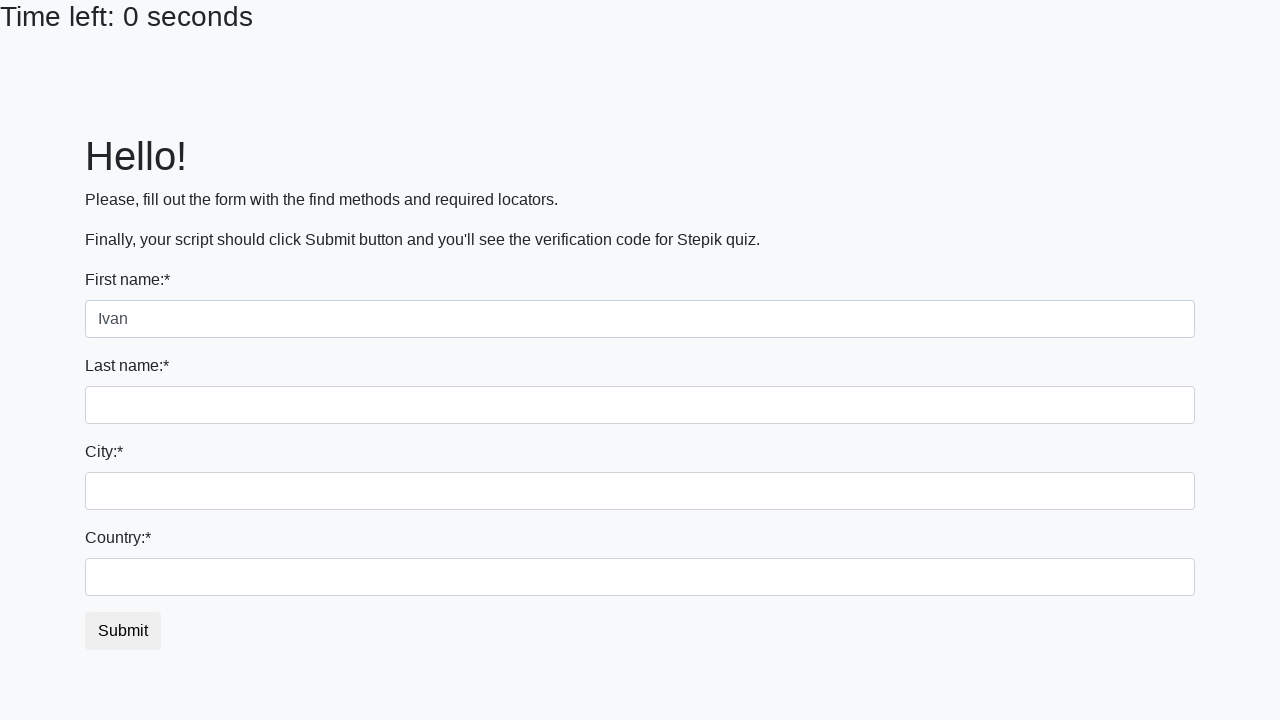

Filled last name field with 'Petrov' on input[name='last_name']
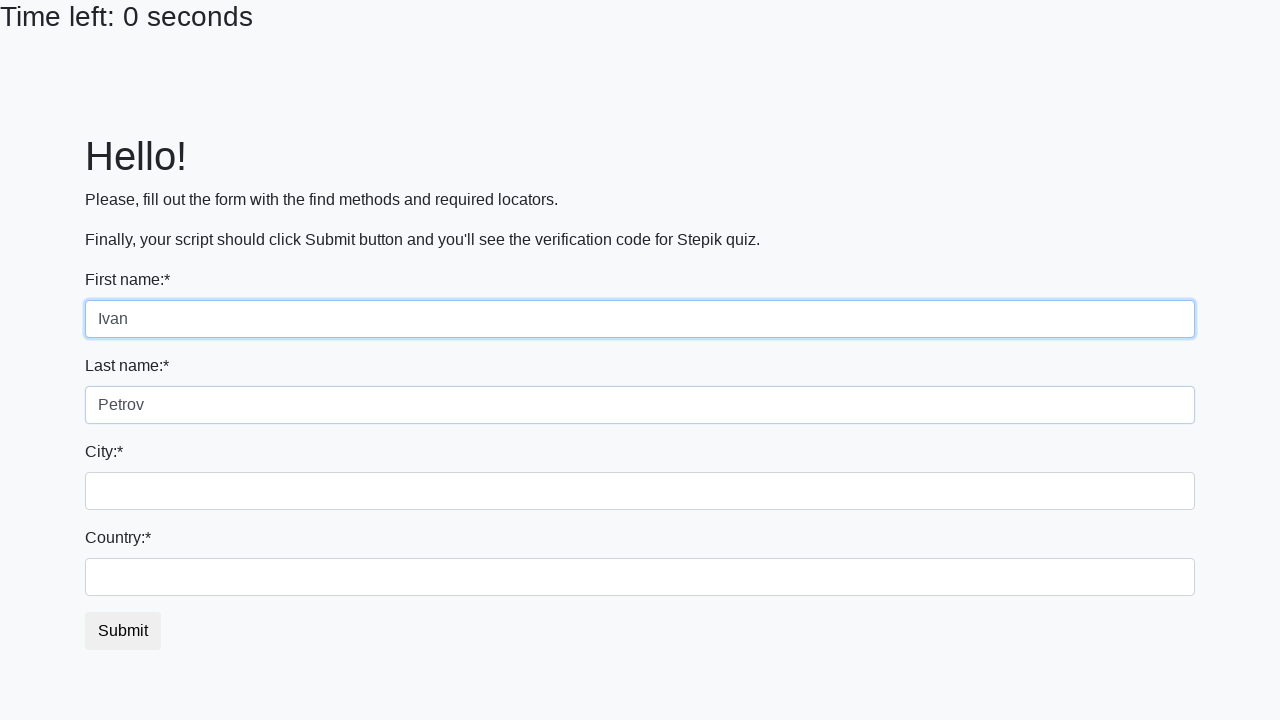

Filled city field with 'Smolensk' on .city
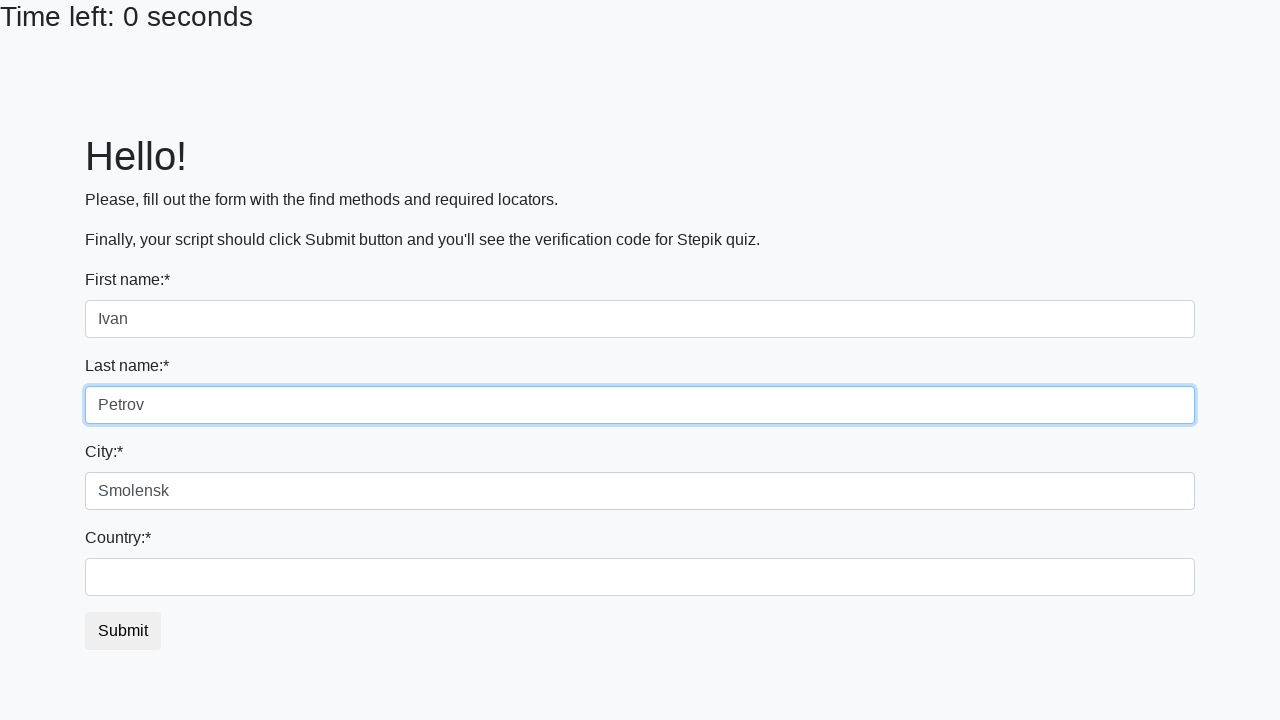

Filled country field with 'Russia' on #country
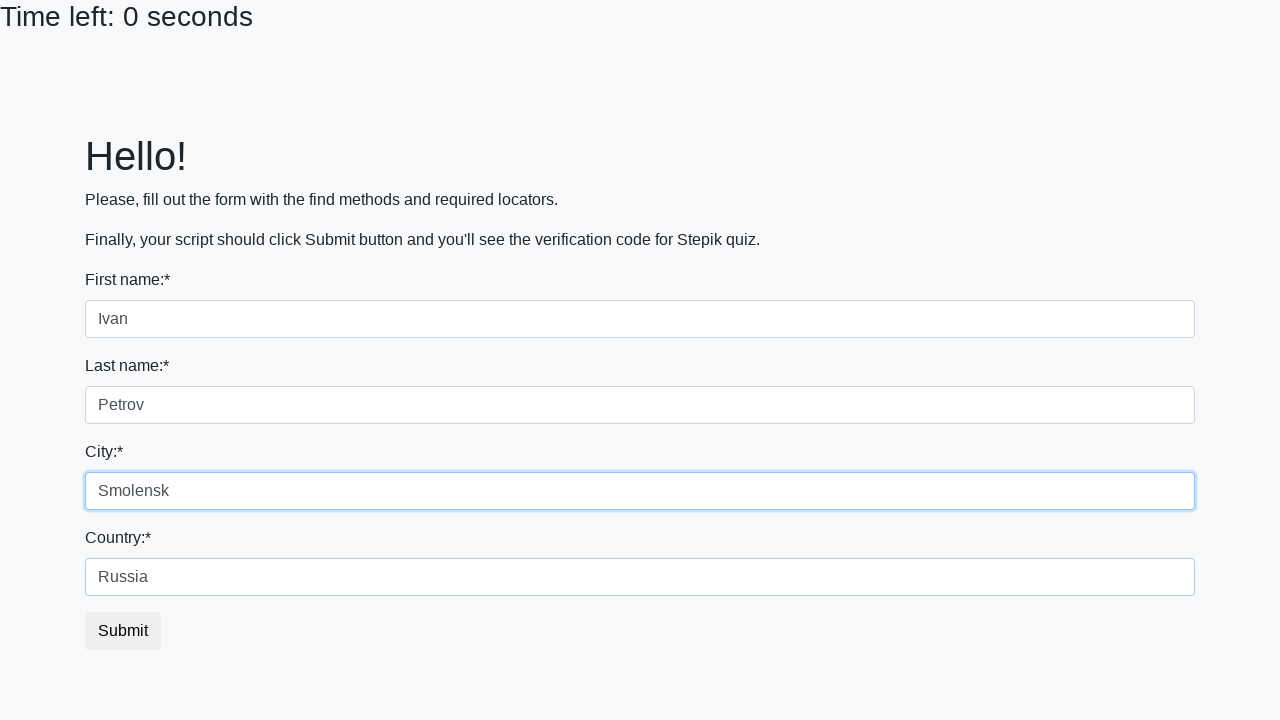

Clicked submit button to submit the registration form at (123, 631) on button.btn
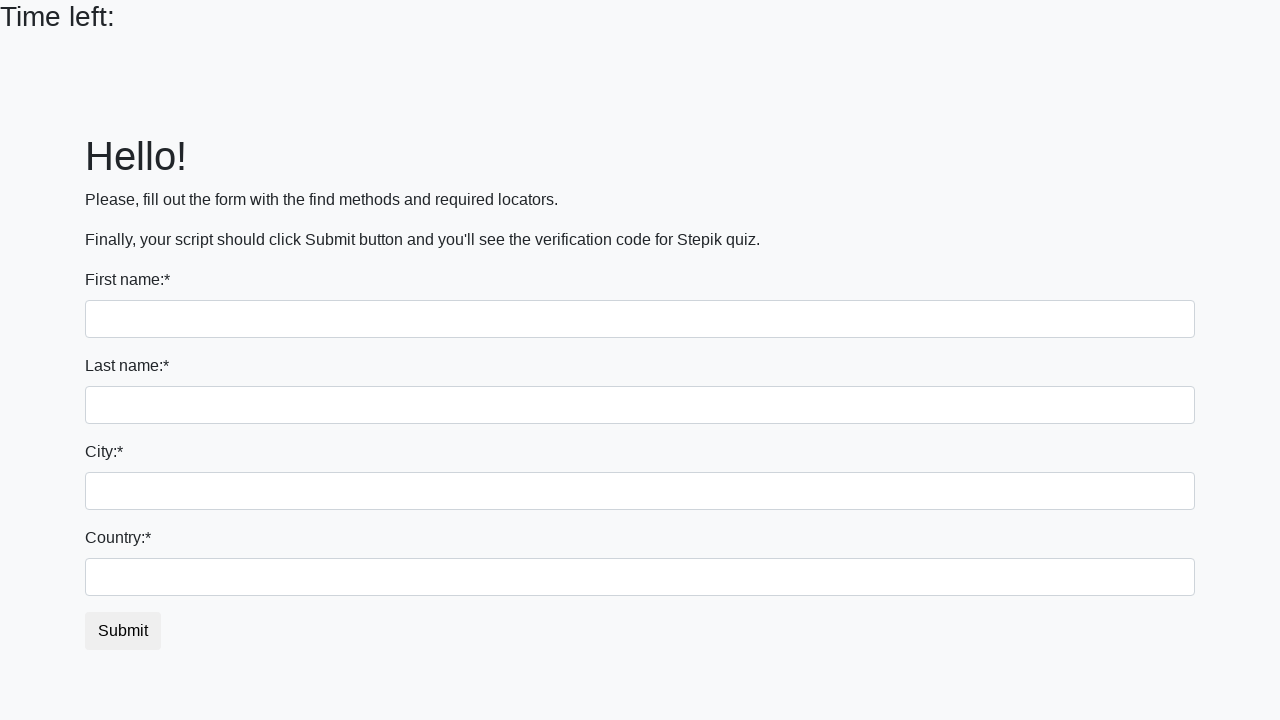

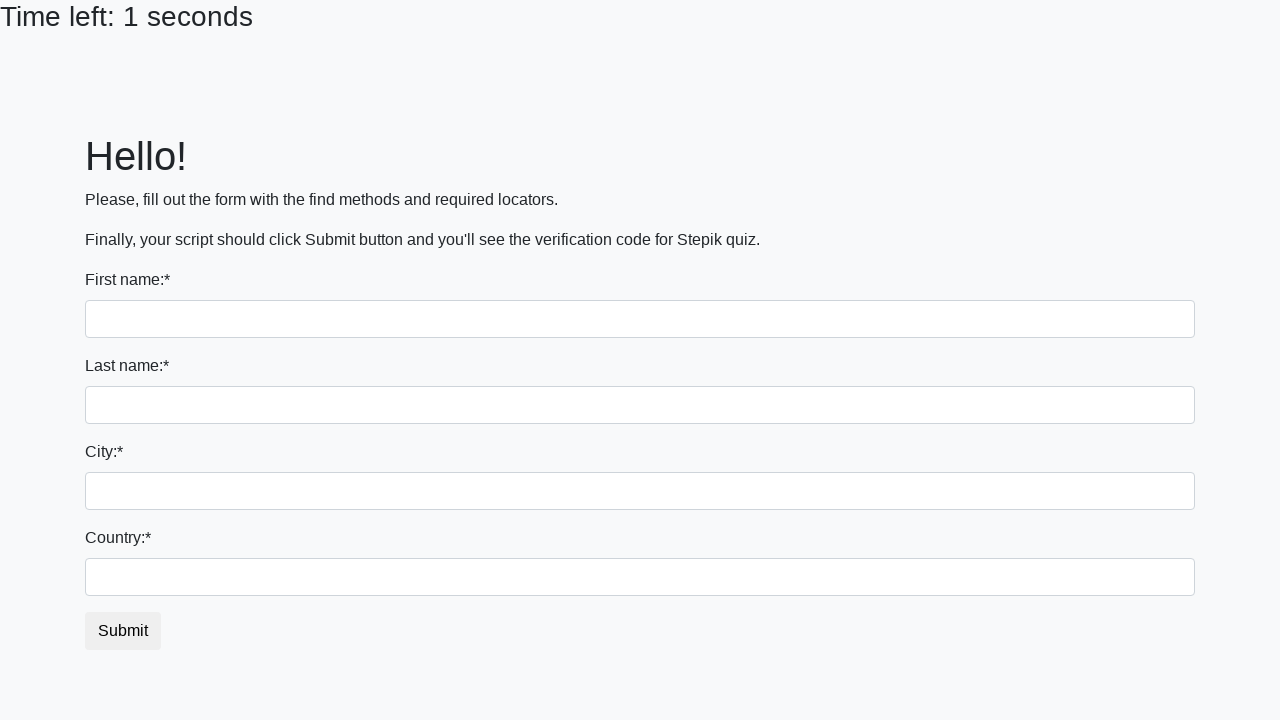